Tests that the "Clear completed" button displays correctly when items are completed.

Starting URL: https://demo.playwright.dev/todomvc

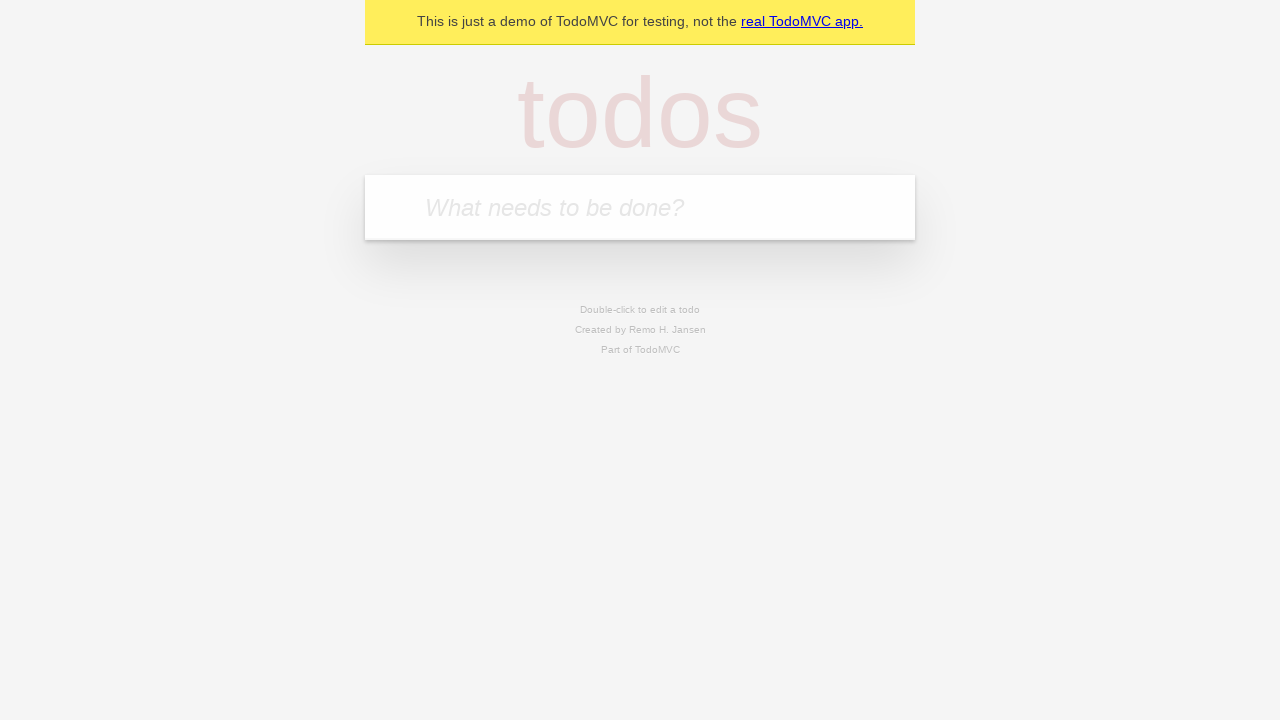

Filled todo input with 'buy some cheese' on internal:attr=[placeholder="What needs to be done?"i]
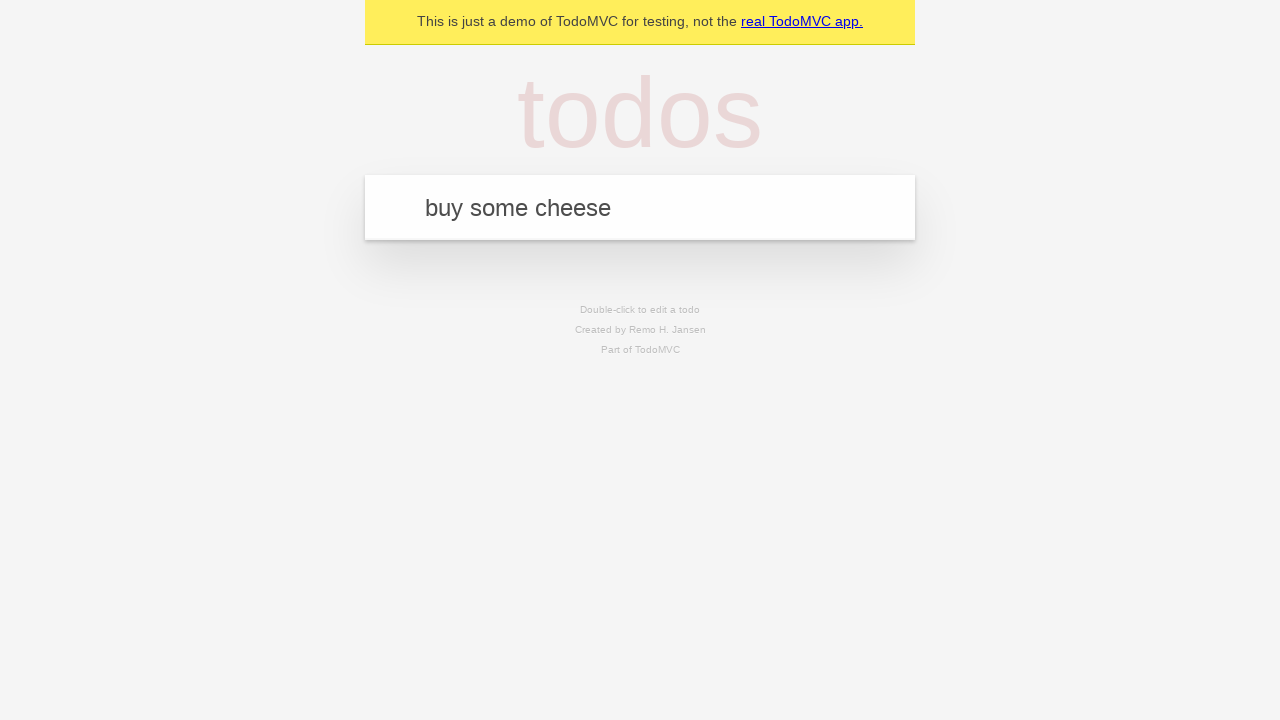

Pressed Enter to add first todo on internal:attr=[placeholder="What needs to be done?"i]
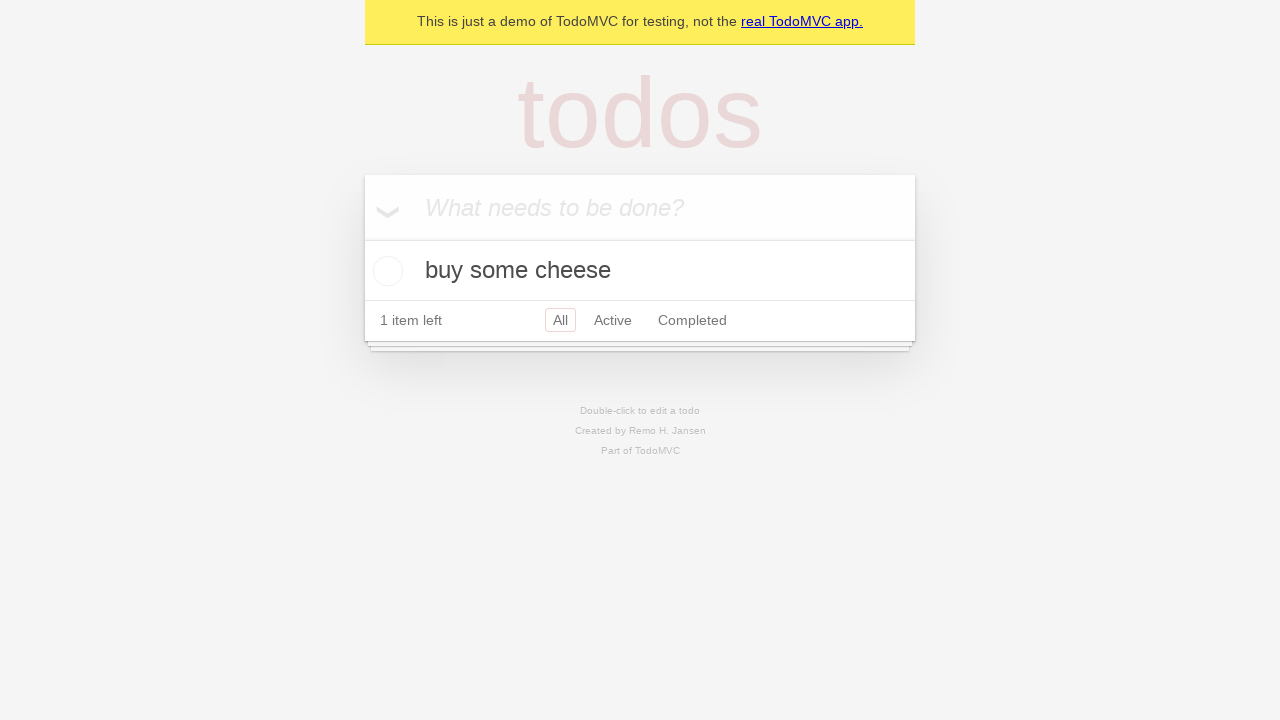

Filled todo input with 'feed the cat' on internal:attr=[placeholder="What needs to be done?"i]
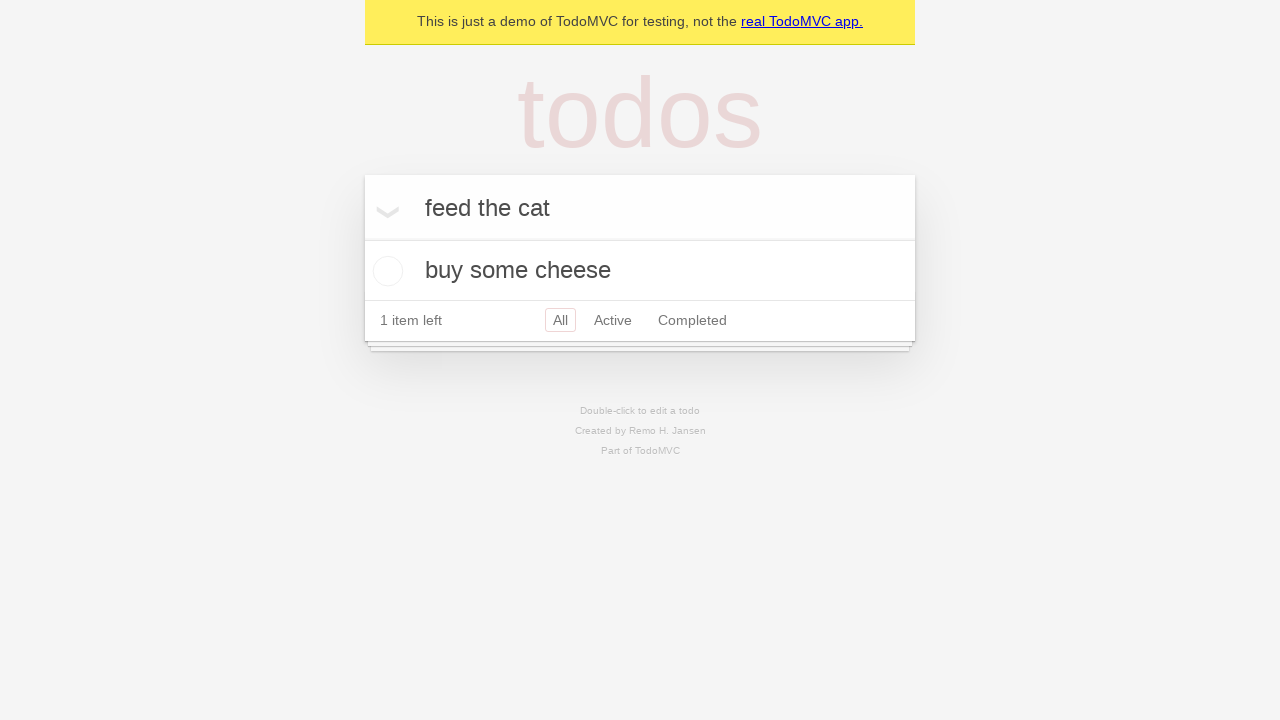

Pressed Enter to add second todo on internal:attr=[placeholder="What needs to be done?"i]
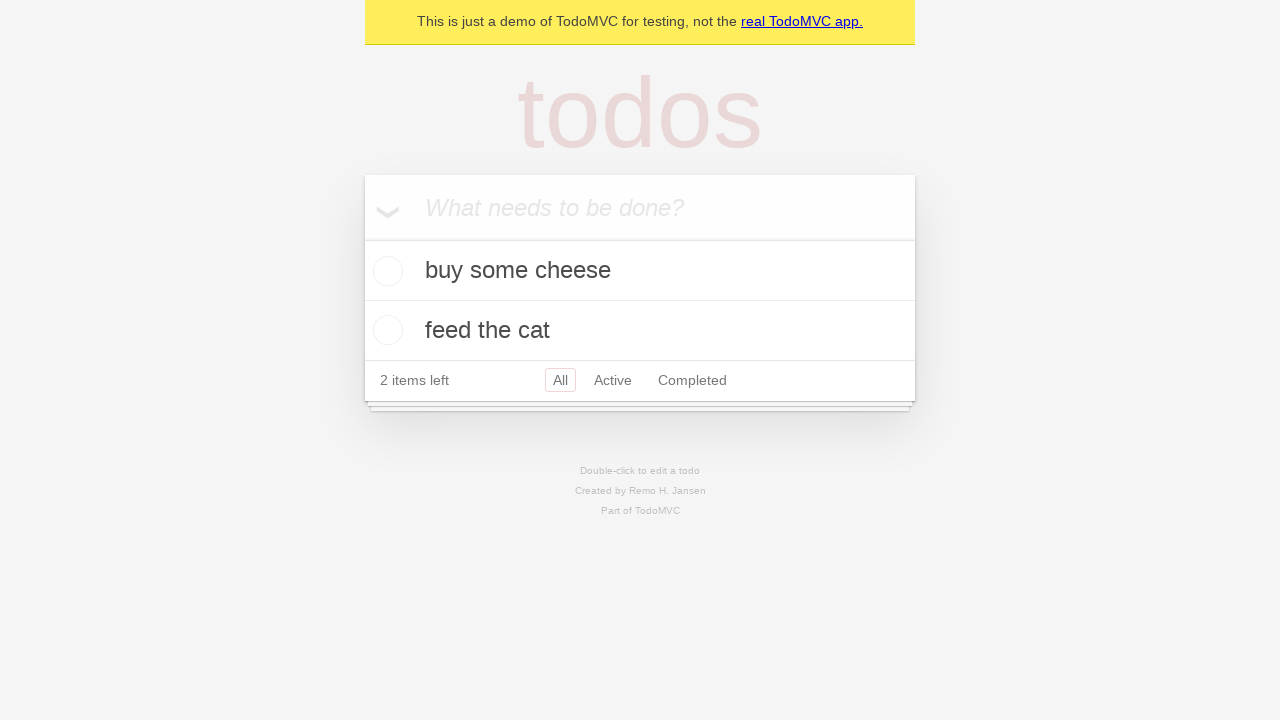

Filled todo input with 'book a doctors appointment' on internal:attr=[placeholder="What needs to be done?"i]
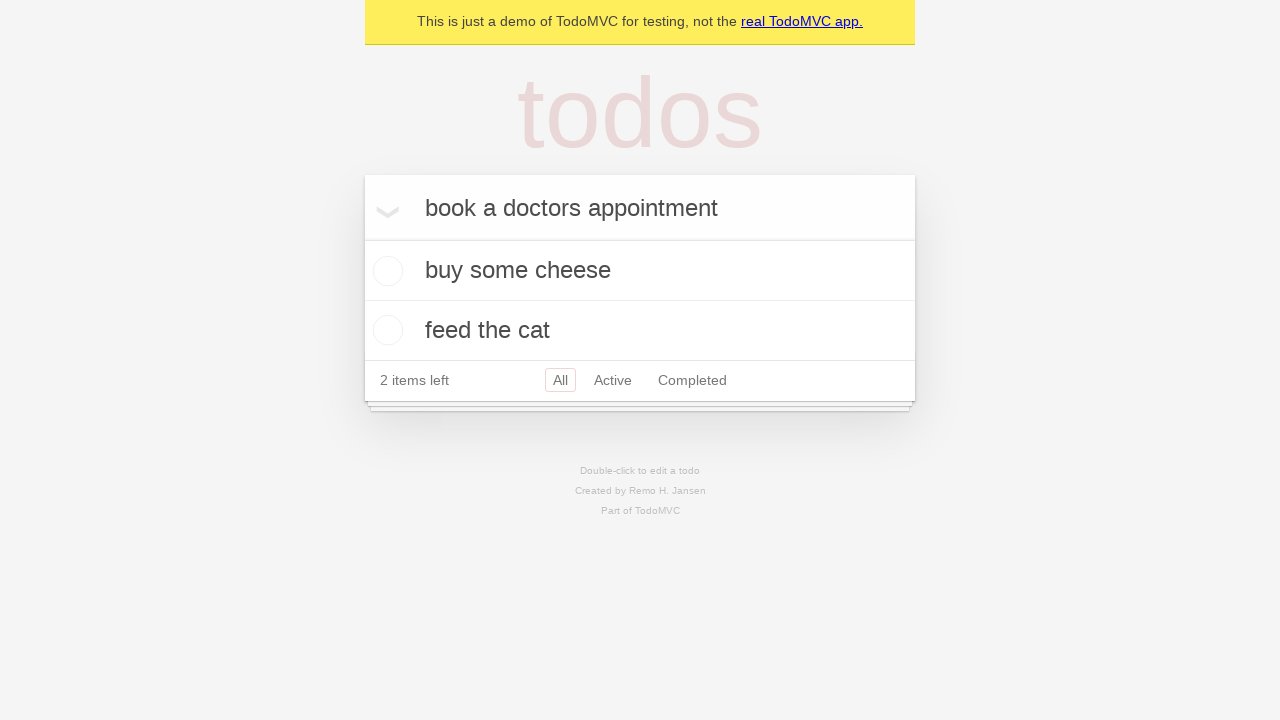

Pressed Enter to add third todo on internal:attr=[placeholder="What needs to be done?"i]
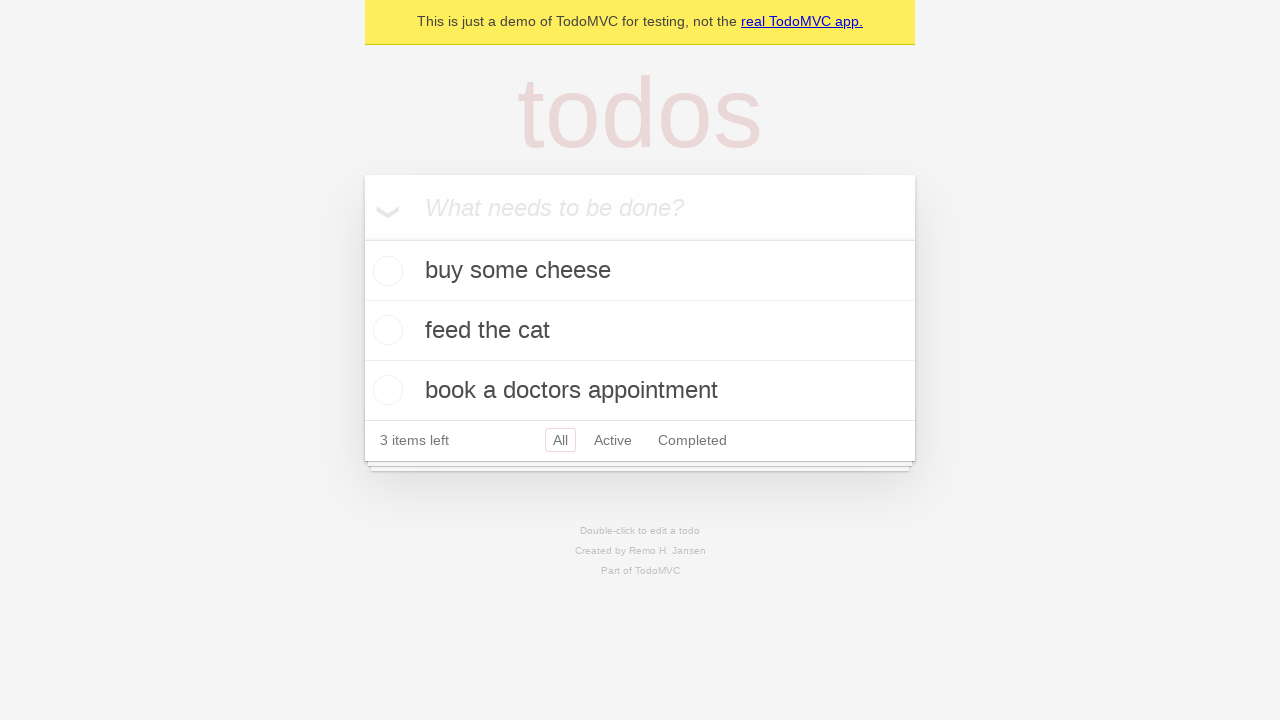

Checked the first todo as completed at (385, 271) on .todo-list li .toggle >> nth=0
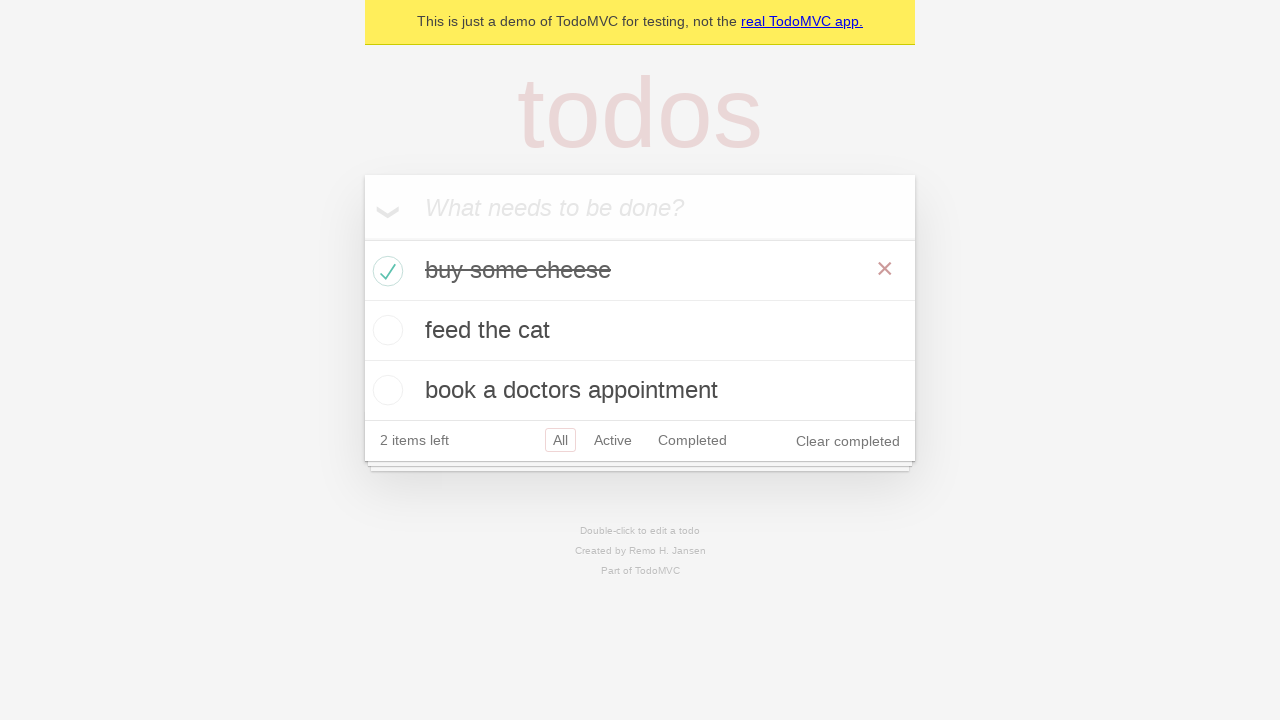

Clear completed button appeared and is visible
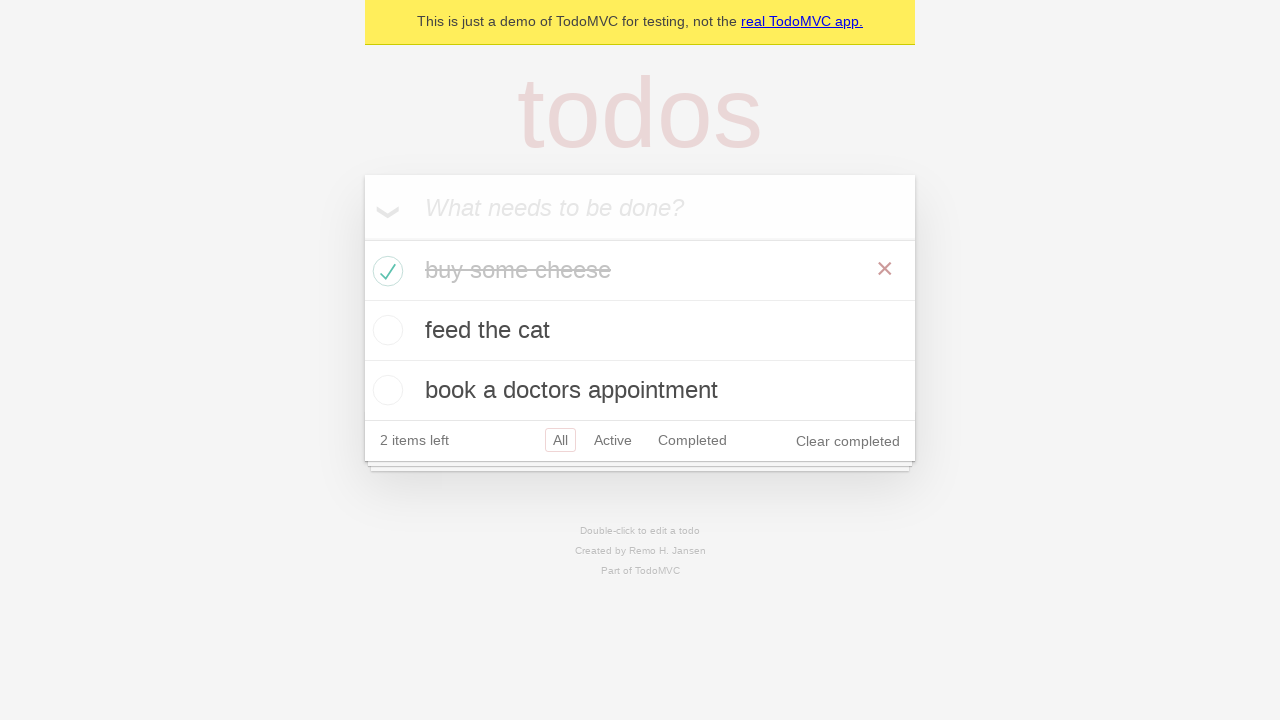

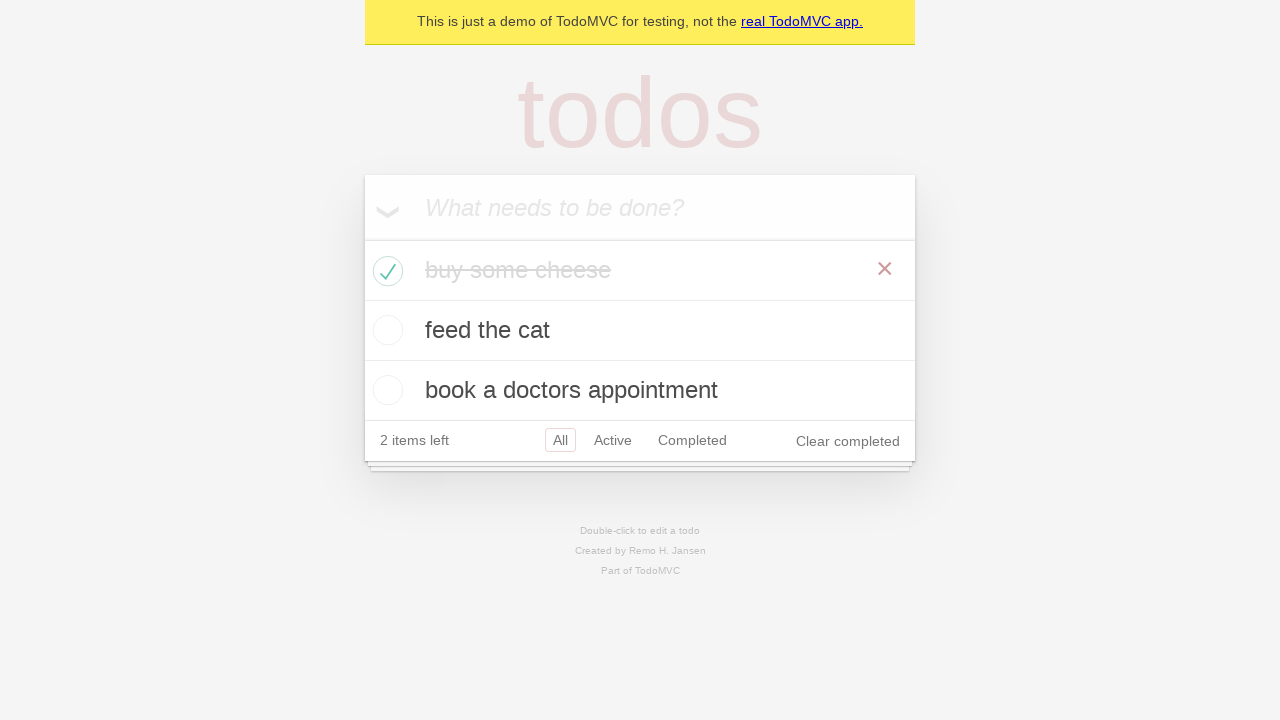